Tests the "Created" link on DemoQA website by clicking it and verifying the response status message

Starting URL: https://demoqa.com/links

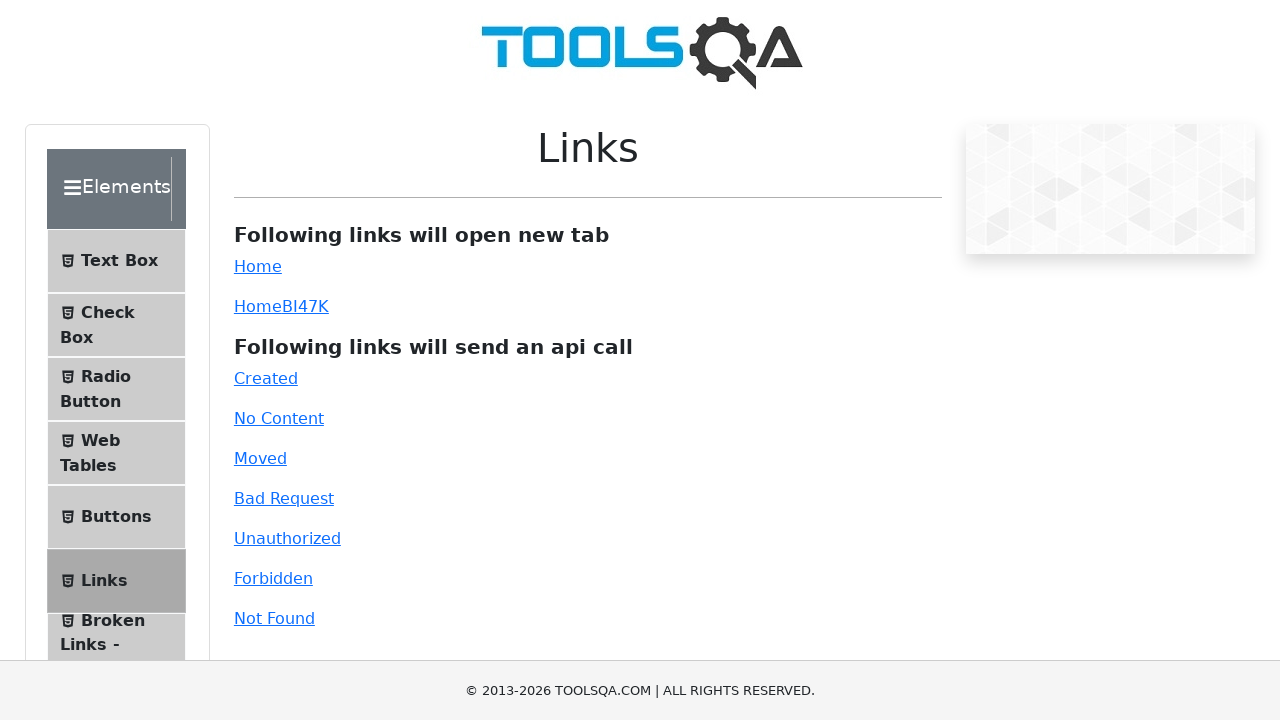

Scrolled down 400px to make the 'Created' link visible
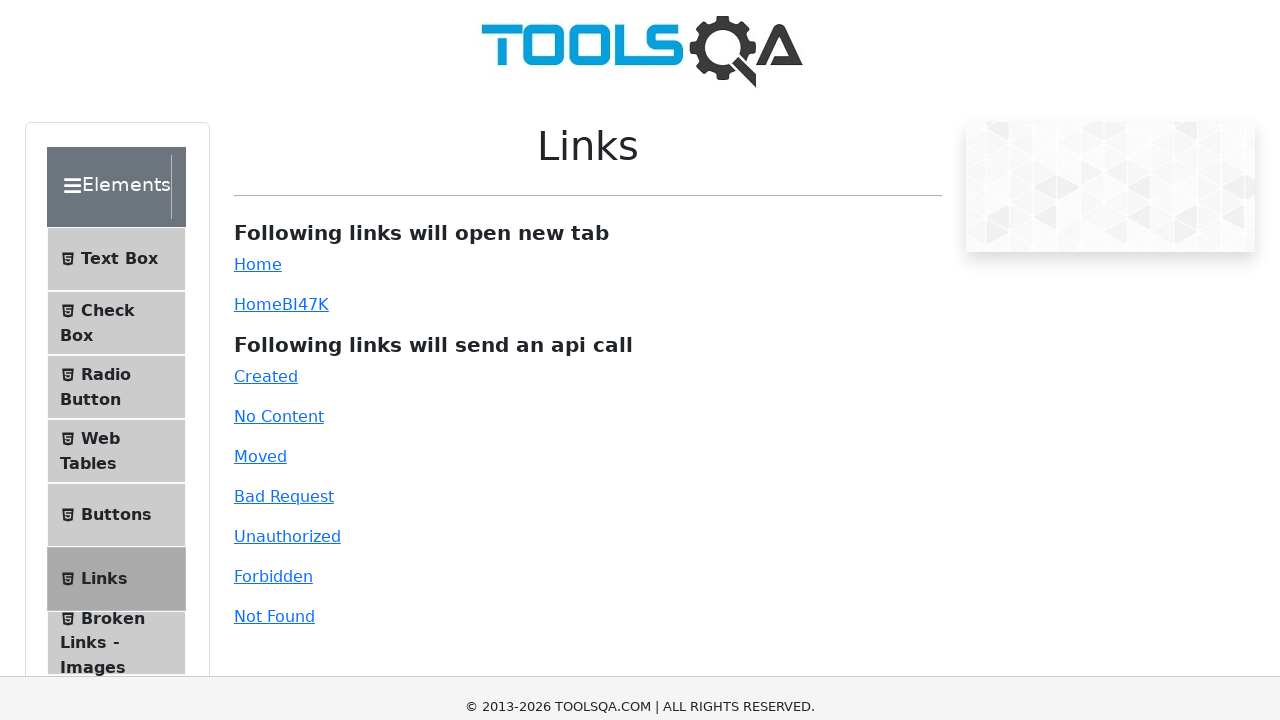

Clicked the 'Created' link at (266, 10) on text=Created
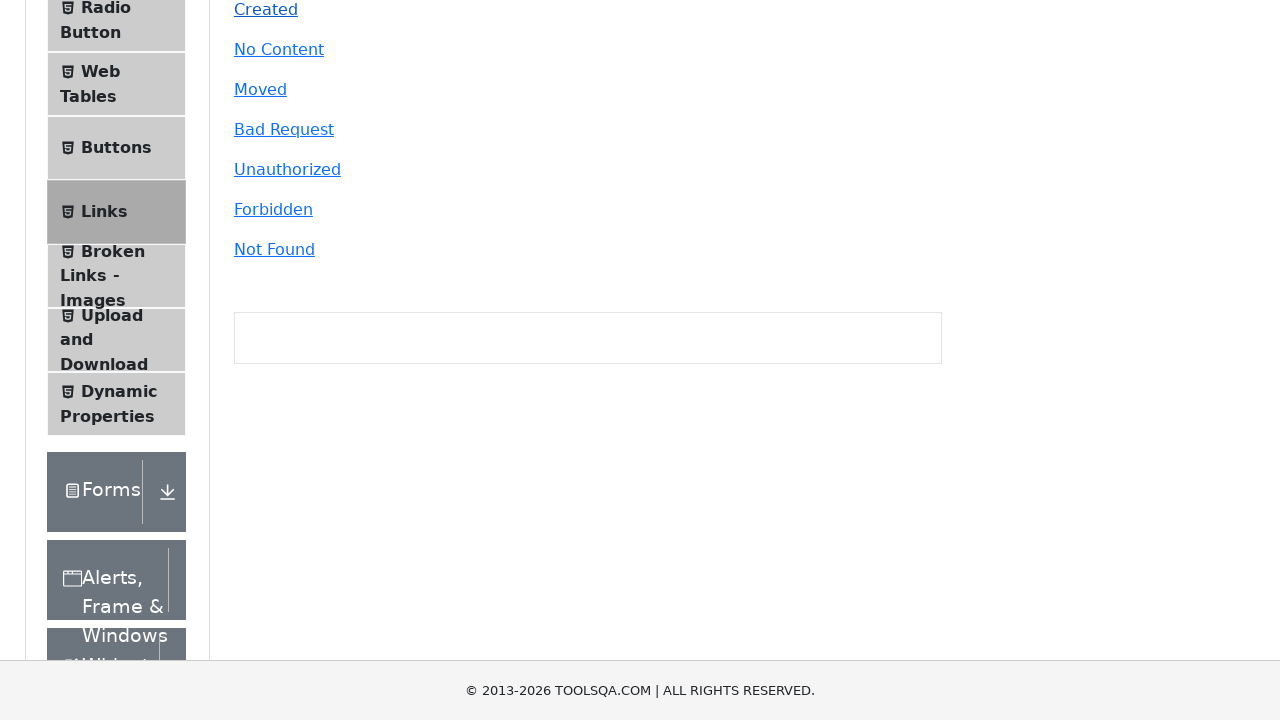

Response message element appeared
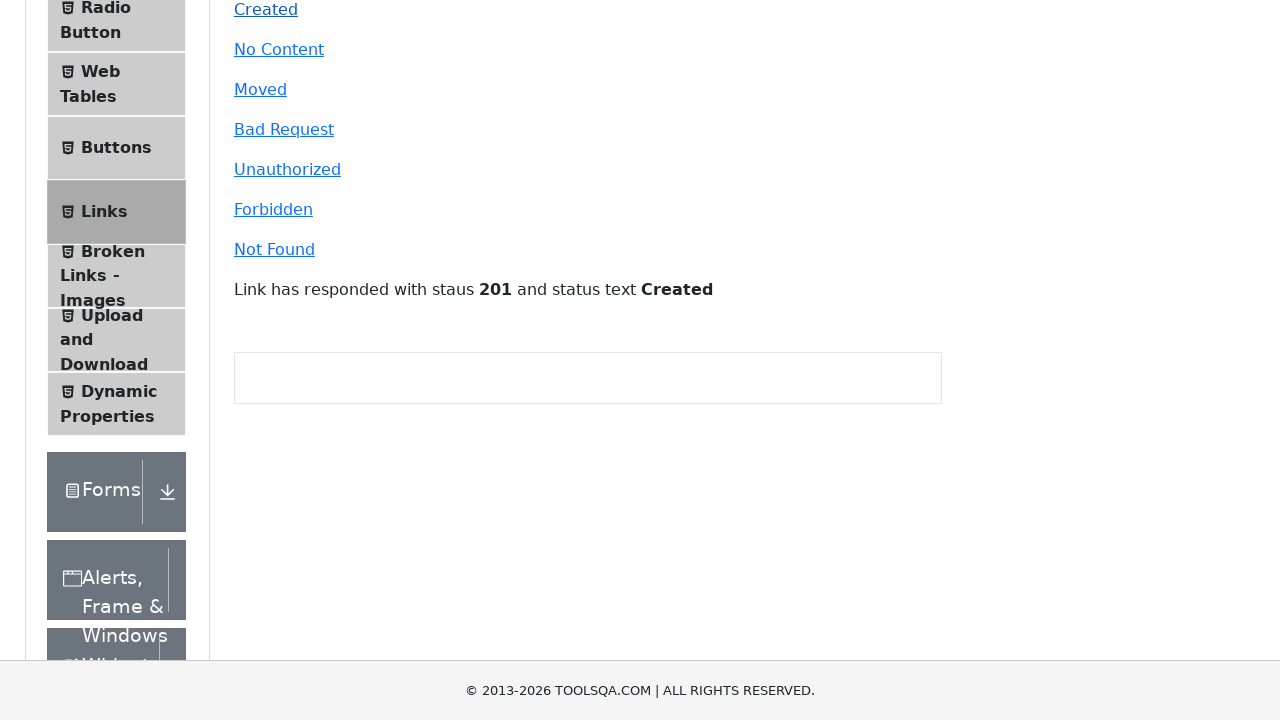

Retrieved response message text: Link has responded with staus 201 and status text Created
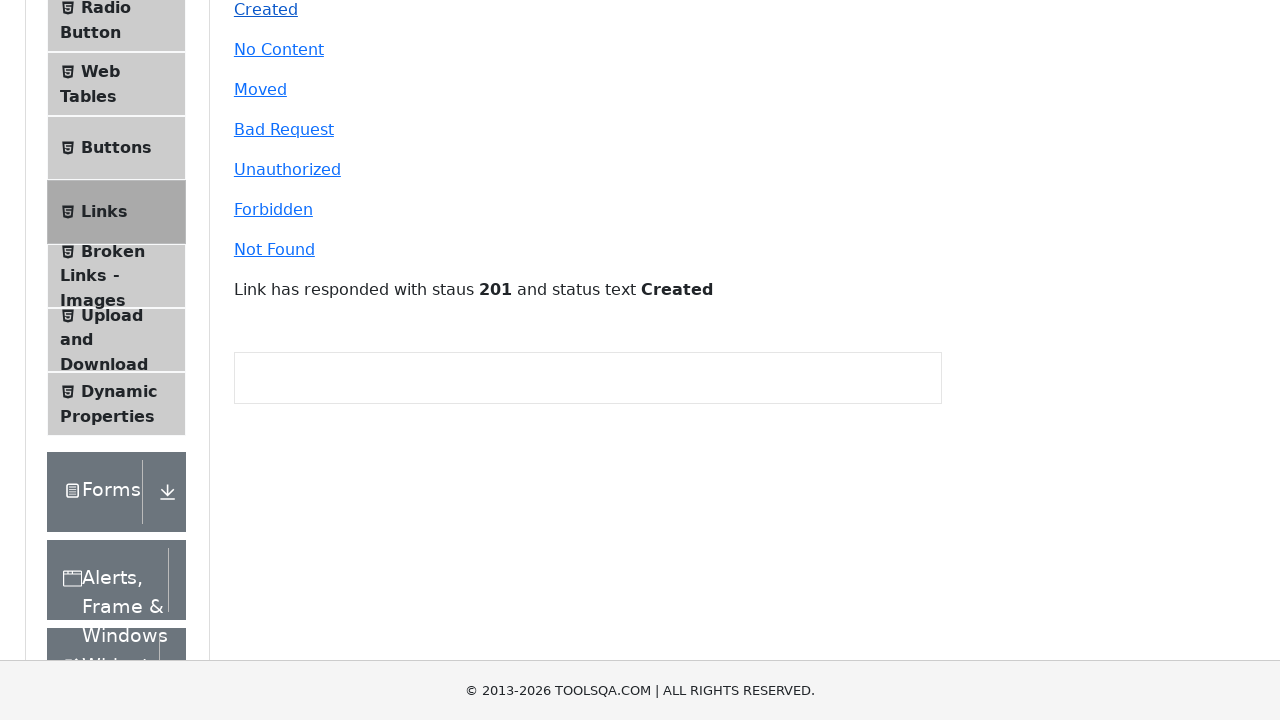

Verified response message matches expected status 201 Created
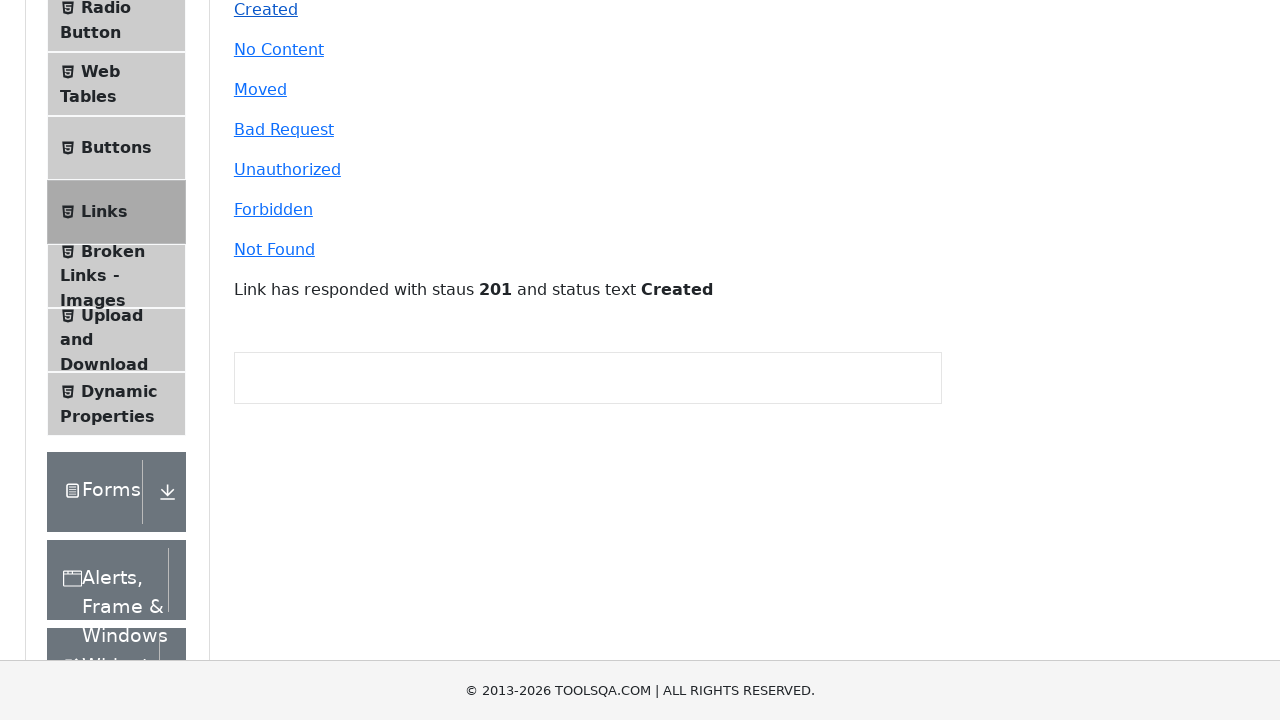

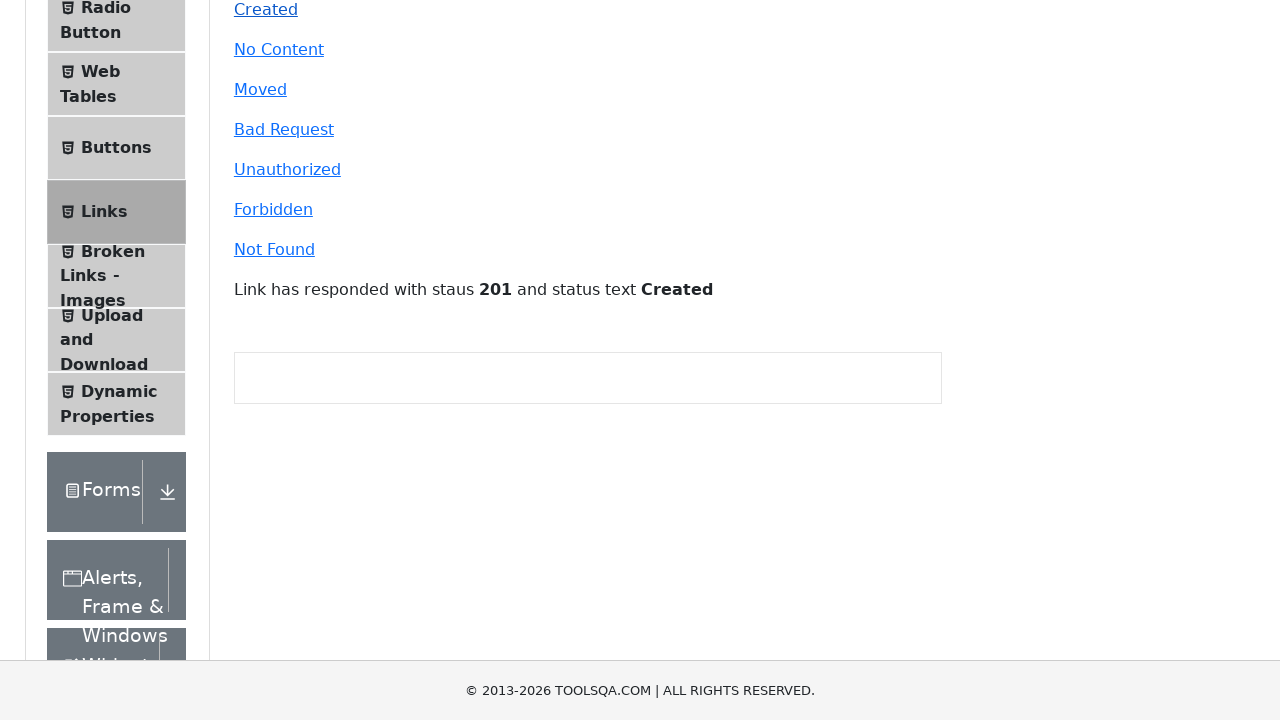